Tests that edits are cancelled when pressing Escape key

Starting URL: https://demo.playwright.dev/todomvc

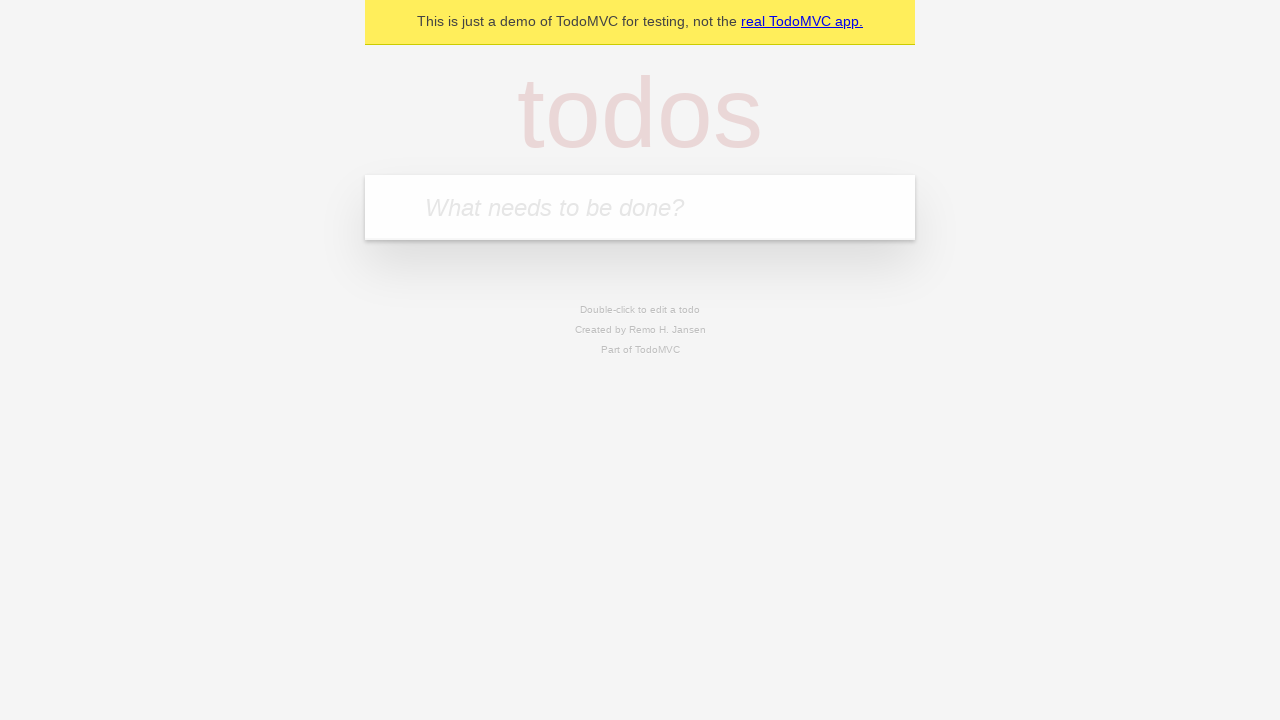

Filled todo input with 'buy some cheese' on internal:attr=[placeholder="What needs to be done?"i]
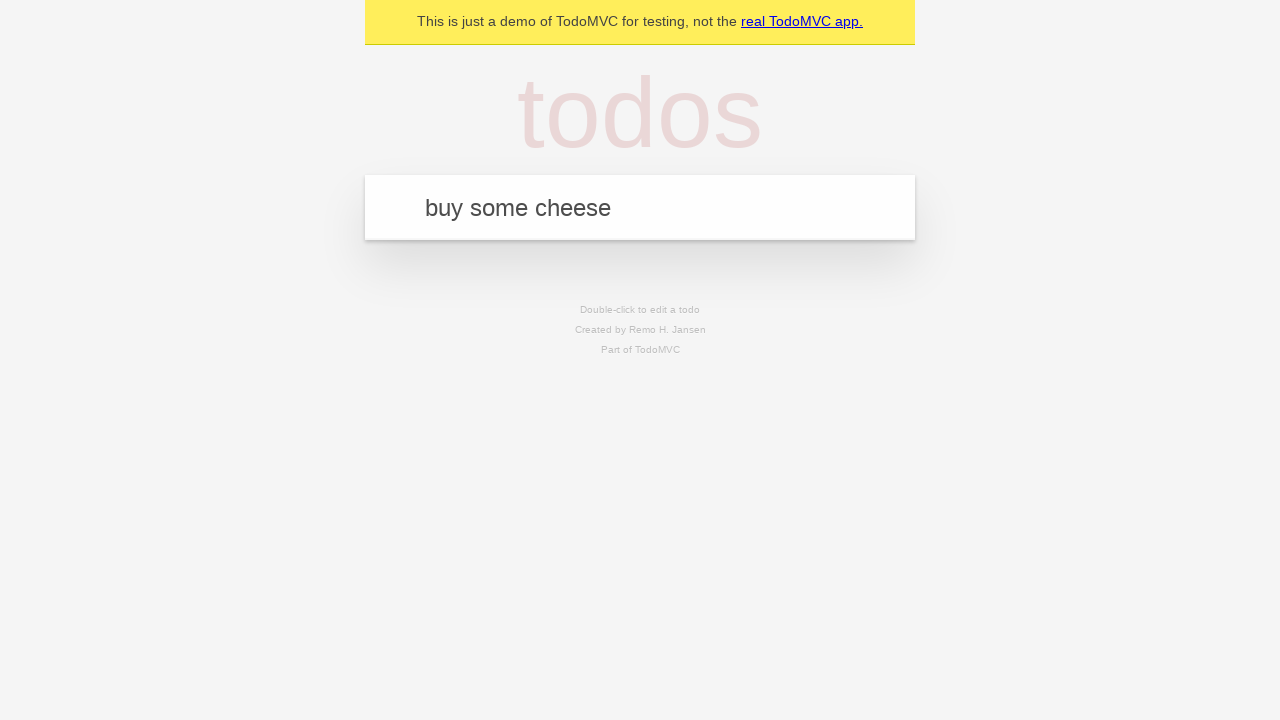

Pressed Enter to create first todo on internal:attr=[placeholder="What needs to be done?"i]
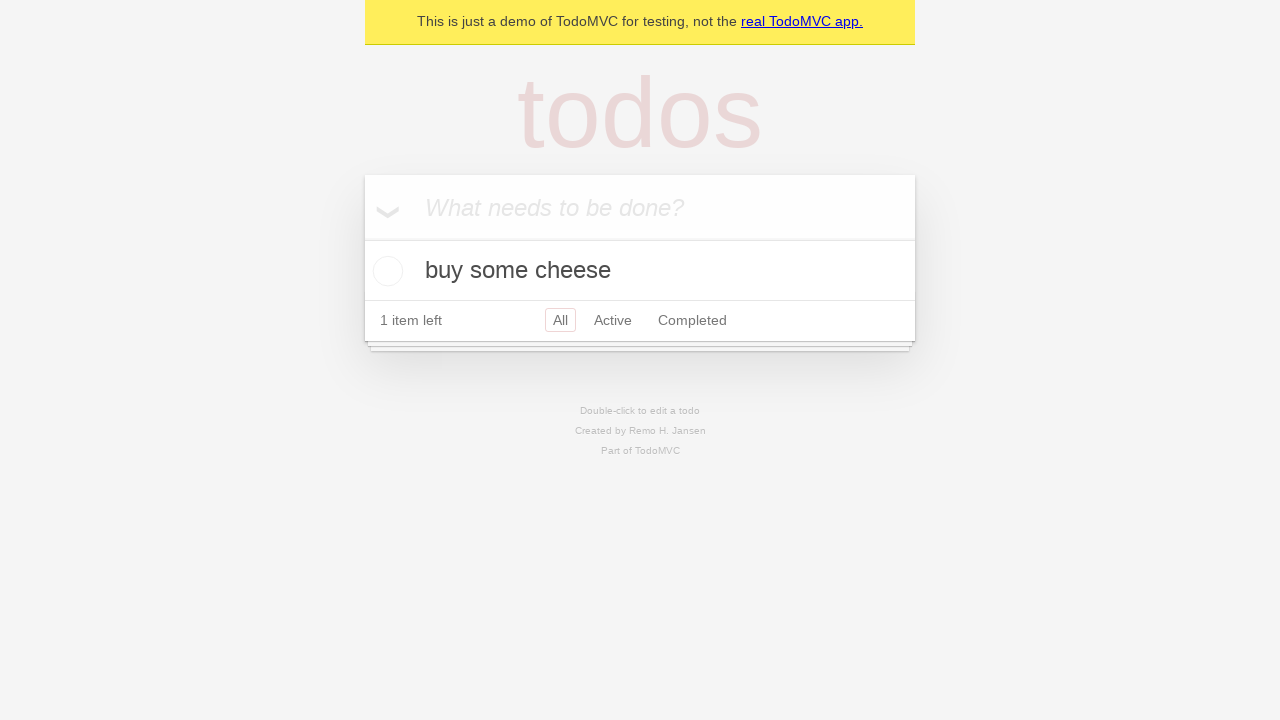

Filled todo input with 'feed the cat' on internal:attr=[placeholder="What needs to be done?"i]
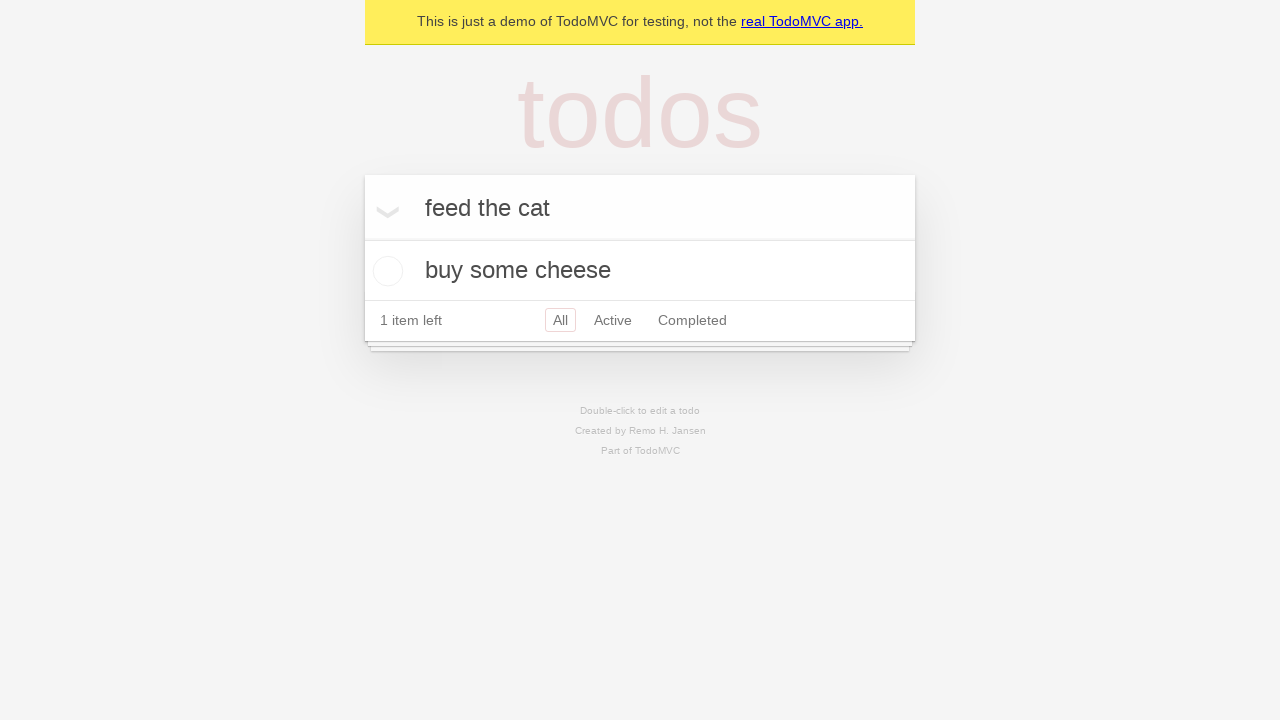

Pressed Enter to create second todo on internal:attr=[placeholder="What needs to be done?"i]
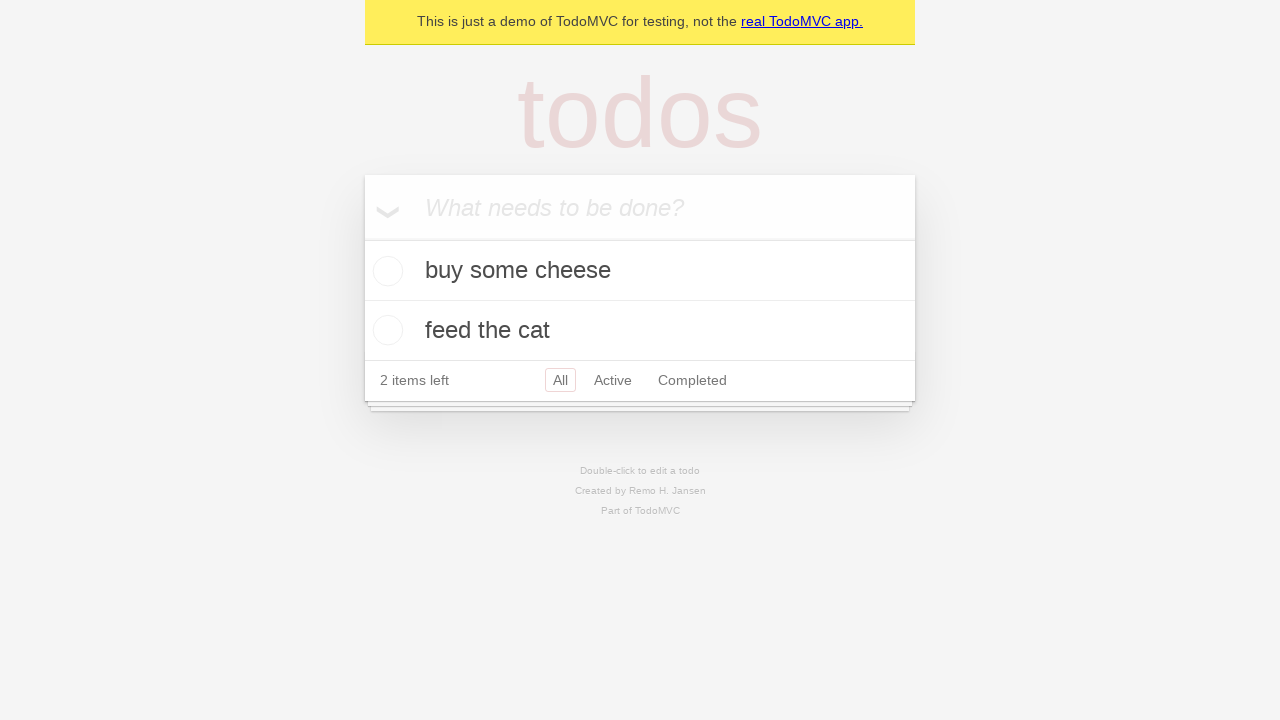

Filled todo input with 'book a doctors appointment' on internal:attr=[placeholder="What needs to be done?"i]
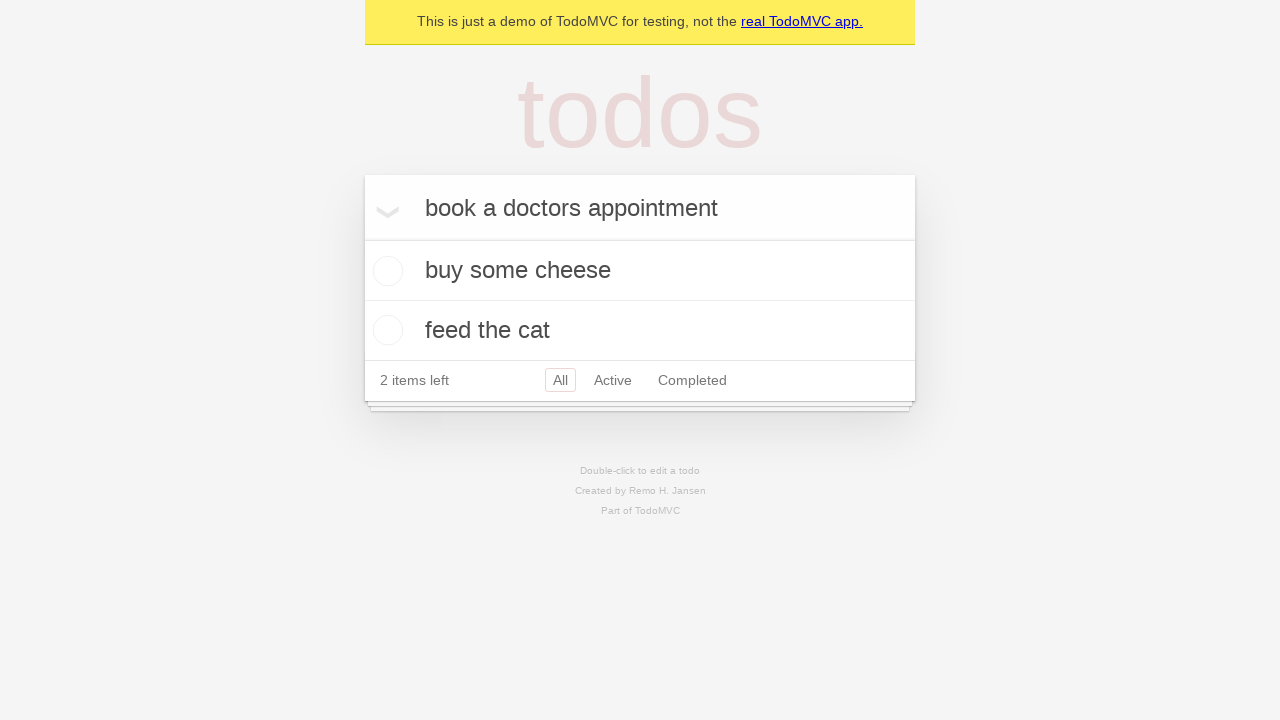

Pressed Enter to create third todo on internal:attr=[placeholder="What needs to be done?"i]
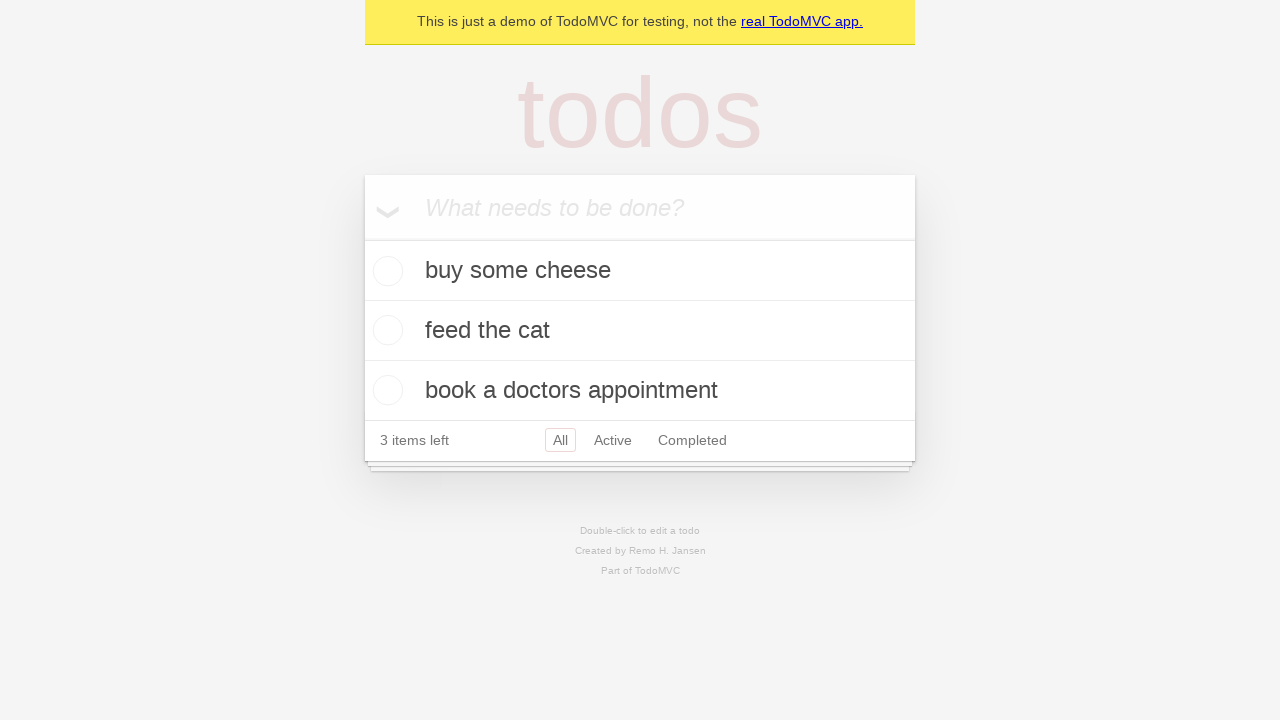

Double-clicked second todo to enter edit mode at (640, 331) on internal:testid=[data-testid="todo-item"s] >> nth=1
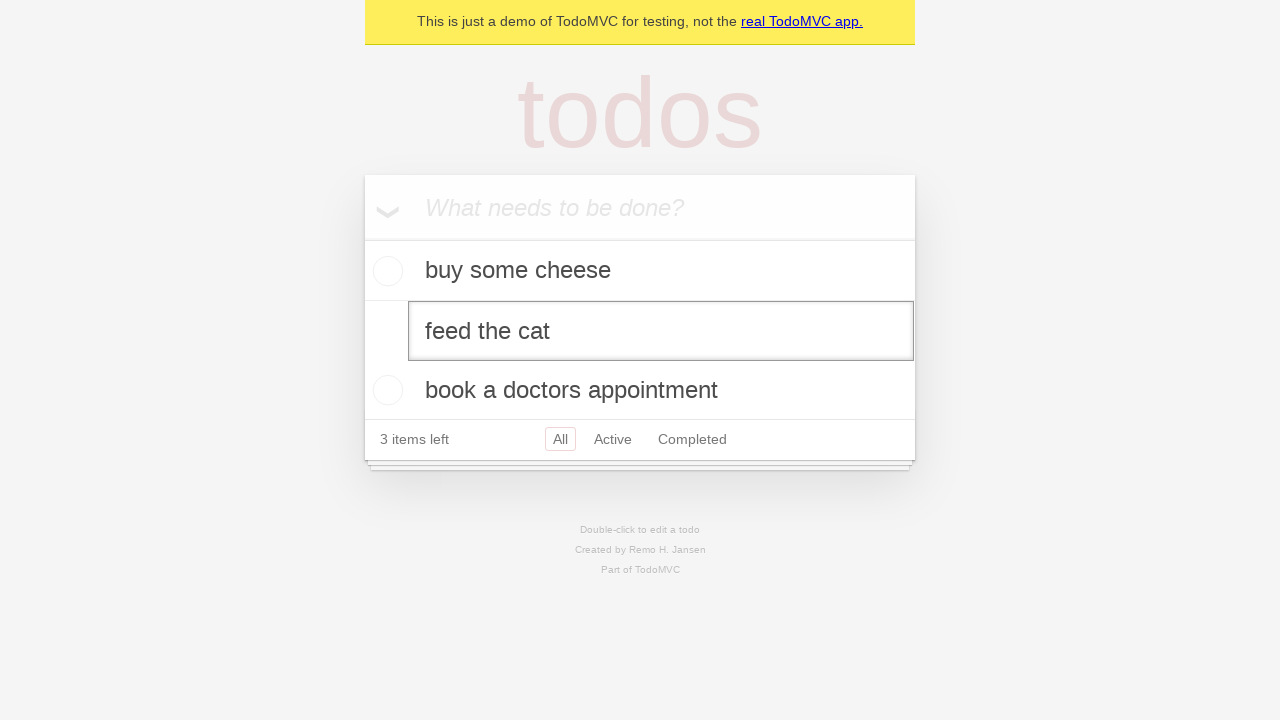

Filled edit field with new text 'buy some sausages' on internal:testid=[data-testid="todo-item"s] >> nth=1 >> internal:role=textbox[nam
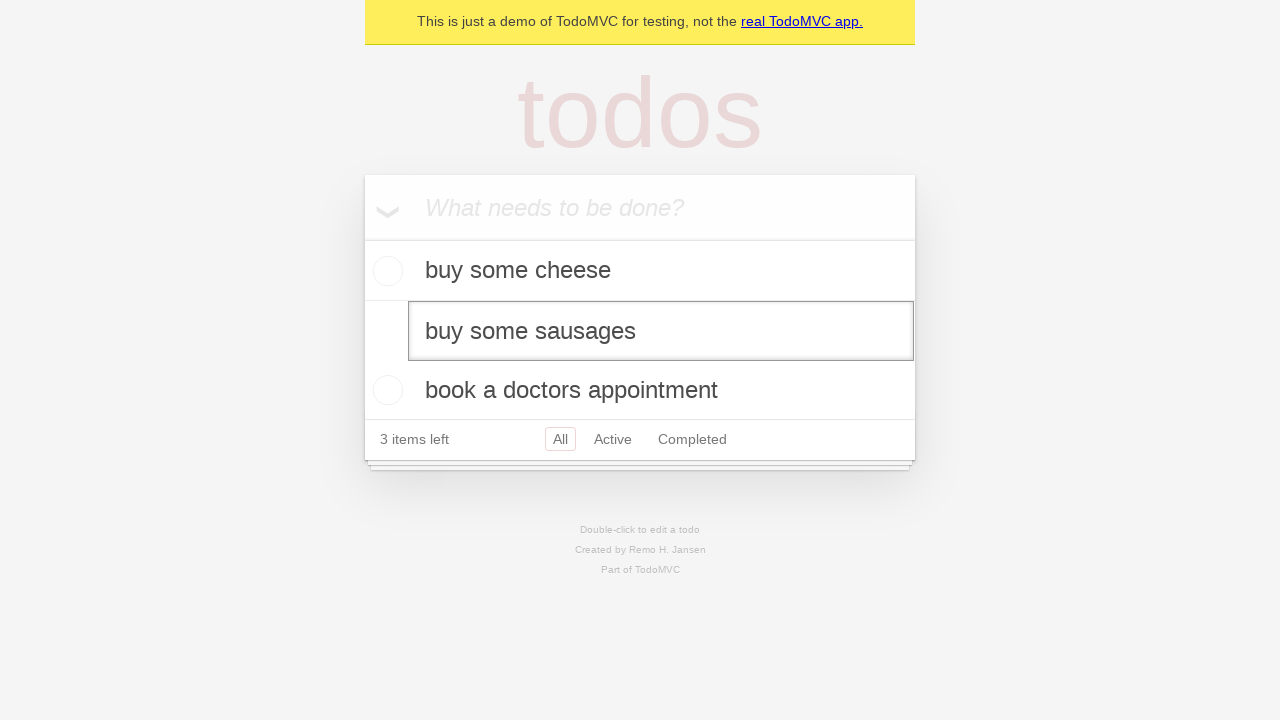

Pressed Escape to cancel edit on internal:testid=[data-testid="todo-item"s] >> nth=1 >> internal:role=textbox[nam
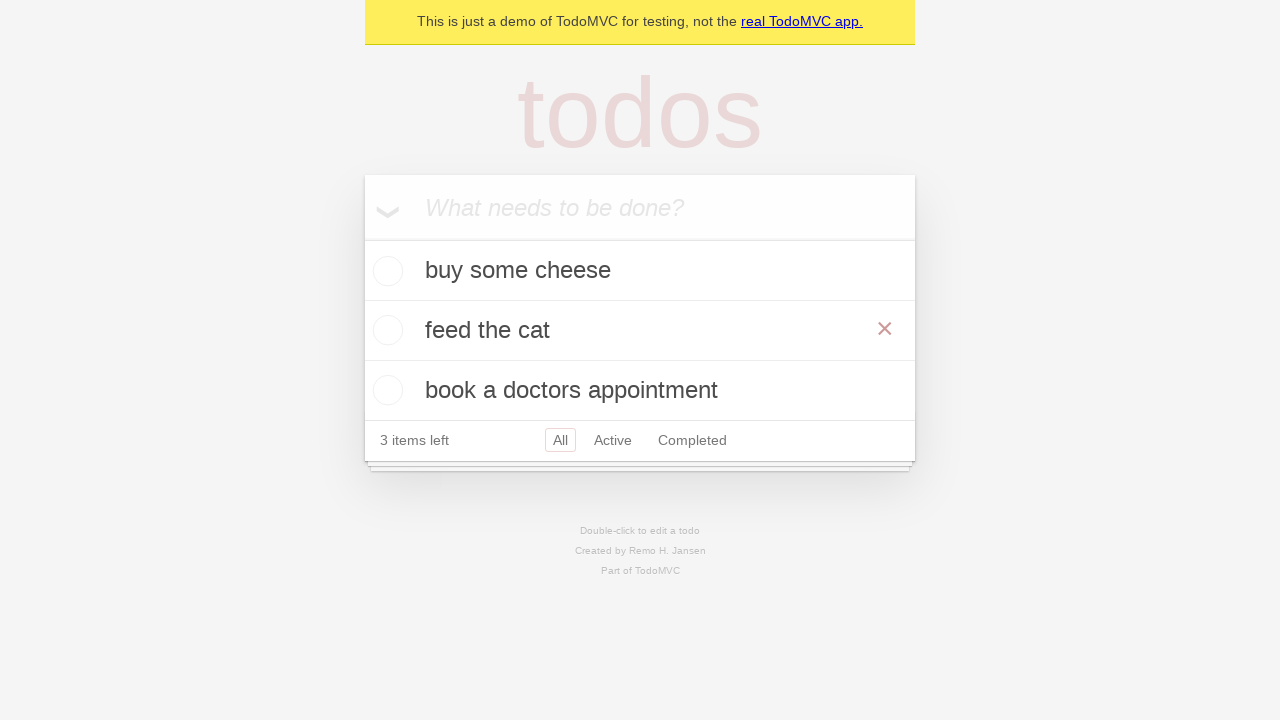

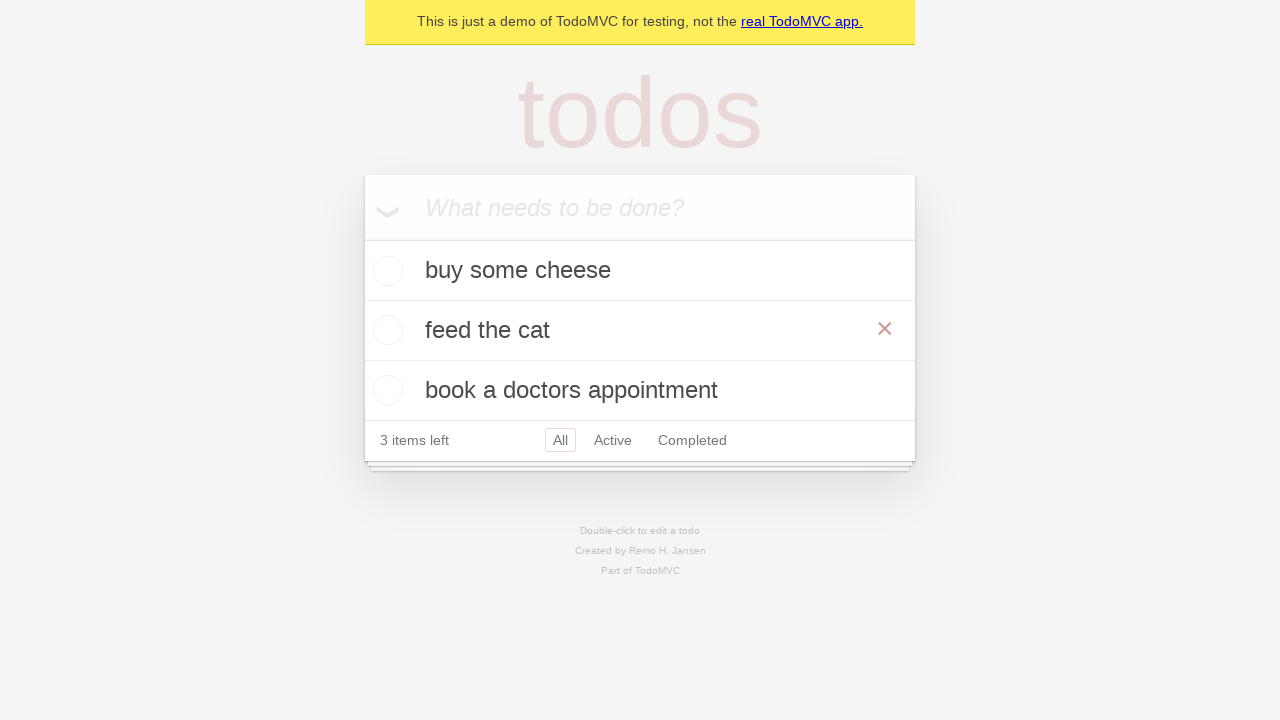